Tests marking all todo items as completed using the toggle all checkbox

Starting URL: https://demo.playwright.dev/todomvc

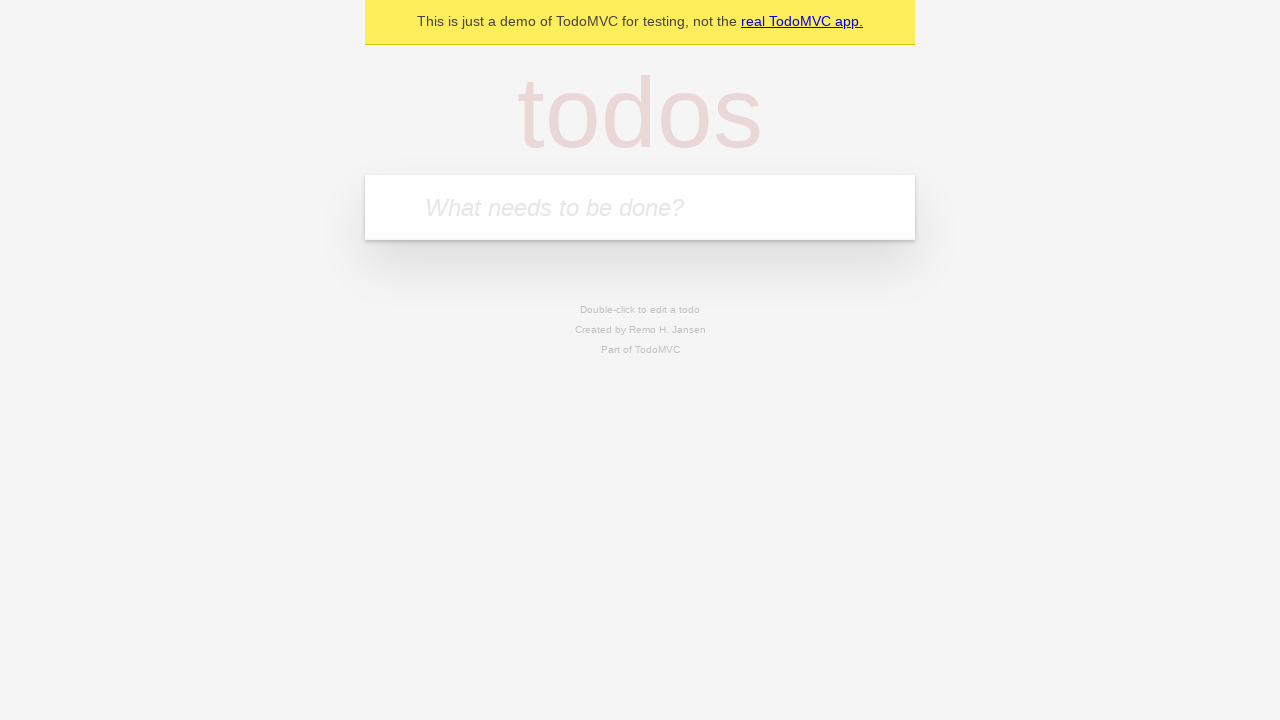

Filled todo input with 'buy some cheese' on internal:attr=[placeholder="What needs to be done?"i]
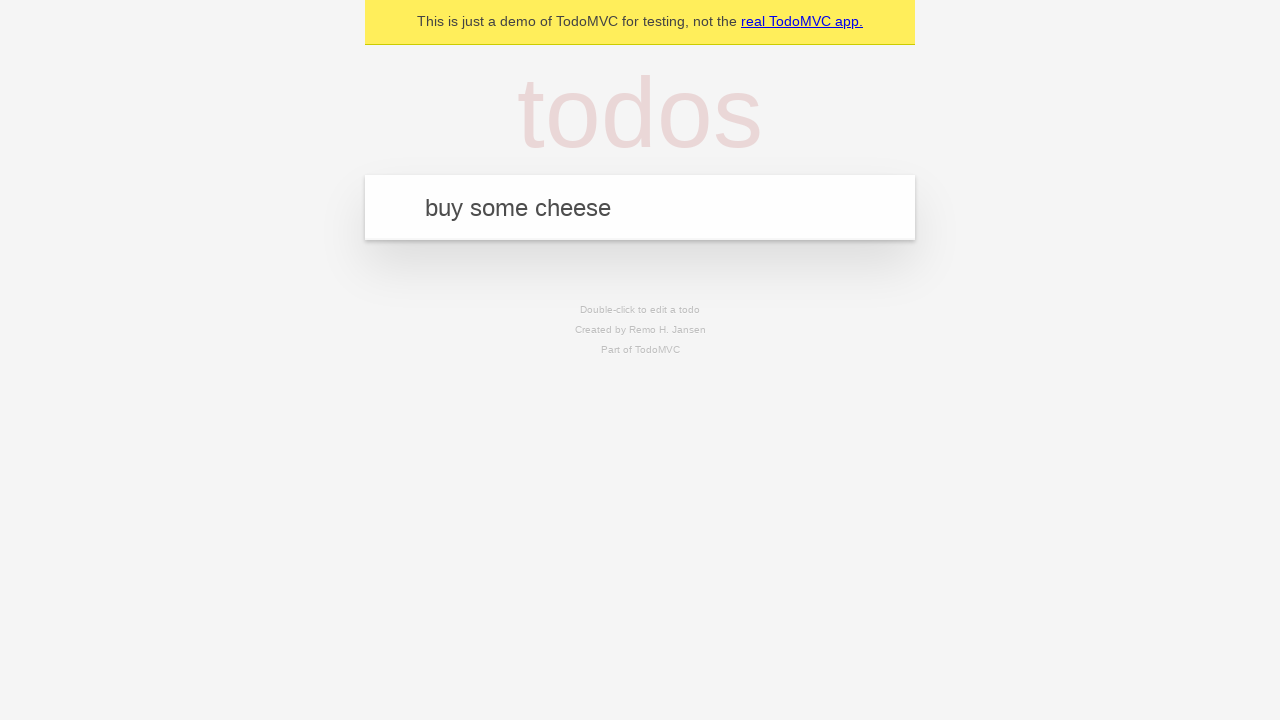

Pressed Enter to add first todo item on internal:attr=[placeholder="What needs to be done?"i]
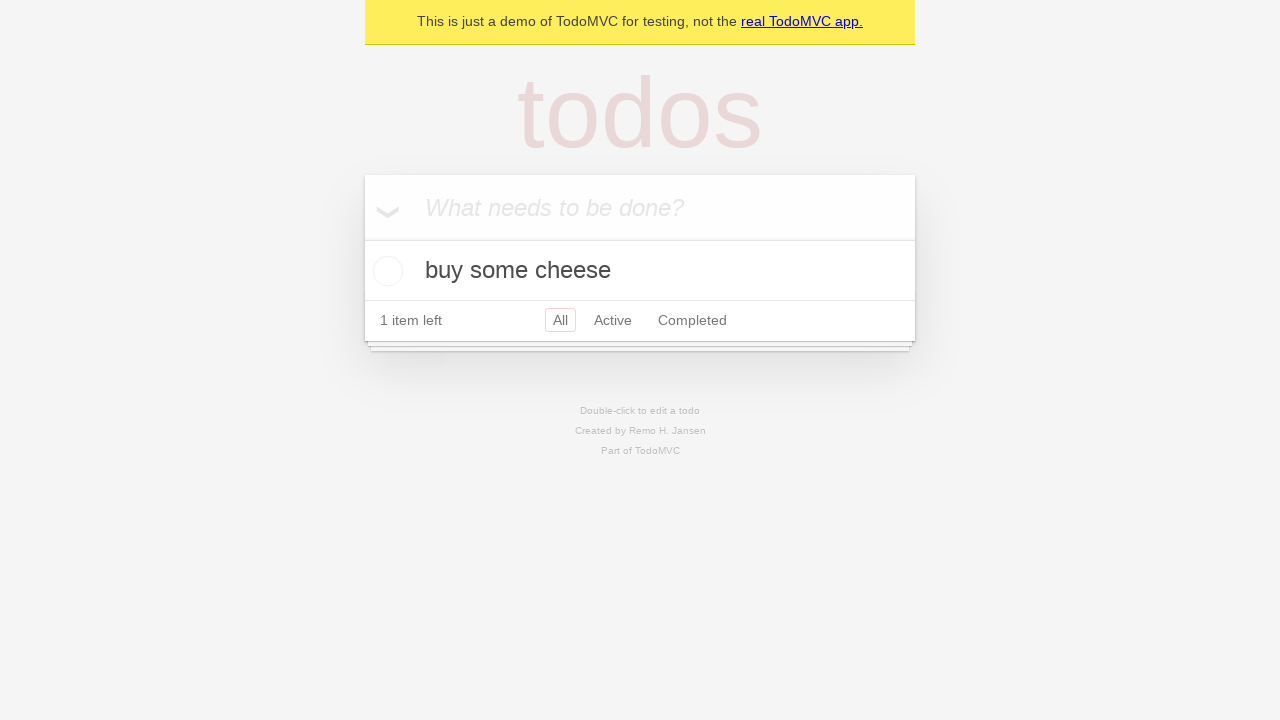

Filled todo input with 'feed the cat' on internal:attr=[placeholder="What needs to be done?"i]
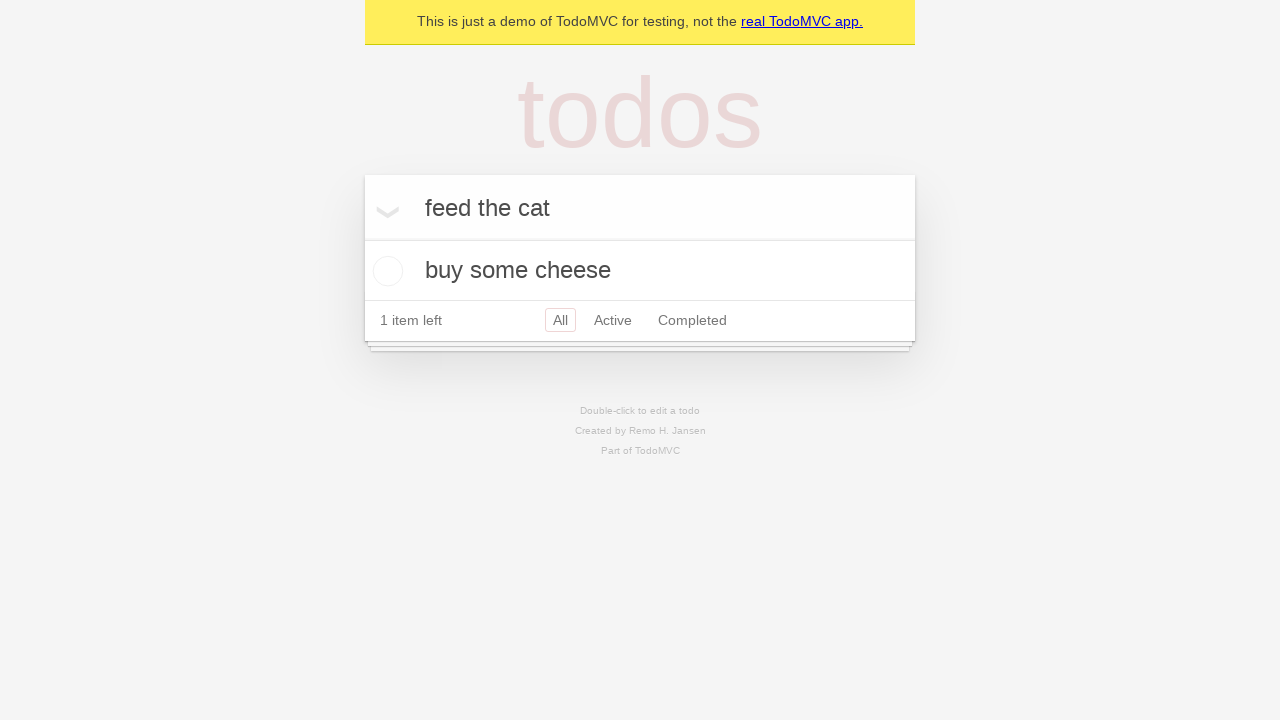

Pressed Enter to add second todo item on internal:attr=[placeholder="What needs to be done?"i]
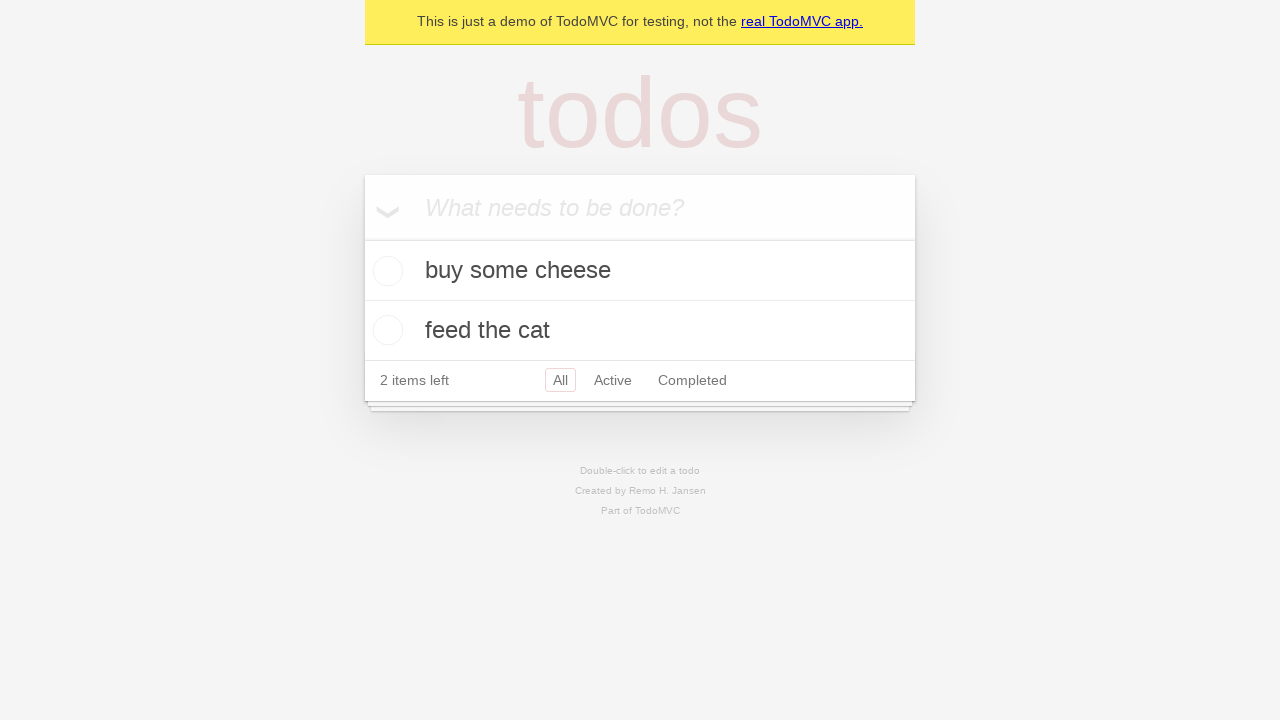

Filled todo input with 'book a doctors appointment' on internal:attr=[placeholder="What needs to be done?"i]
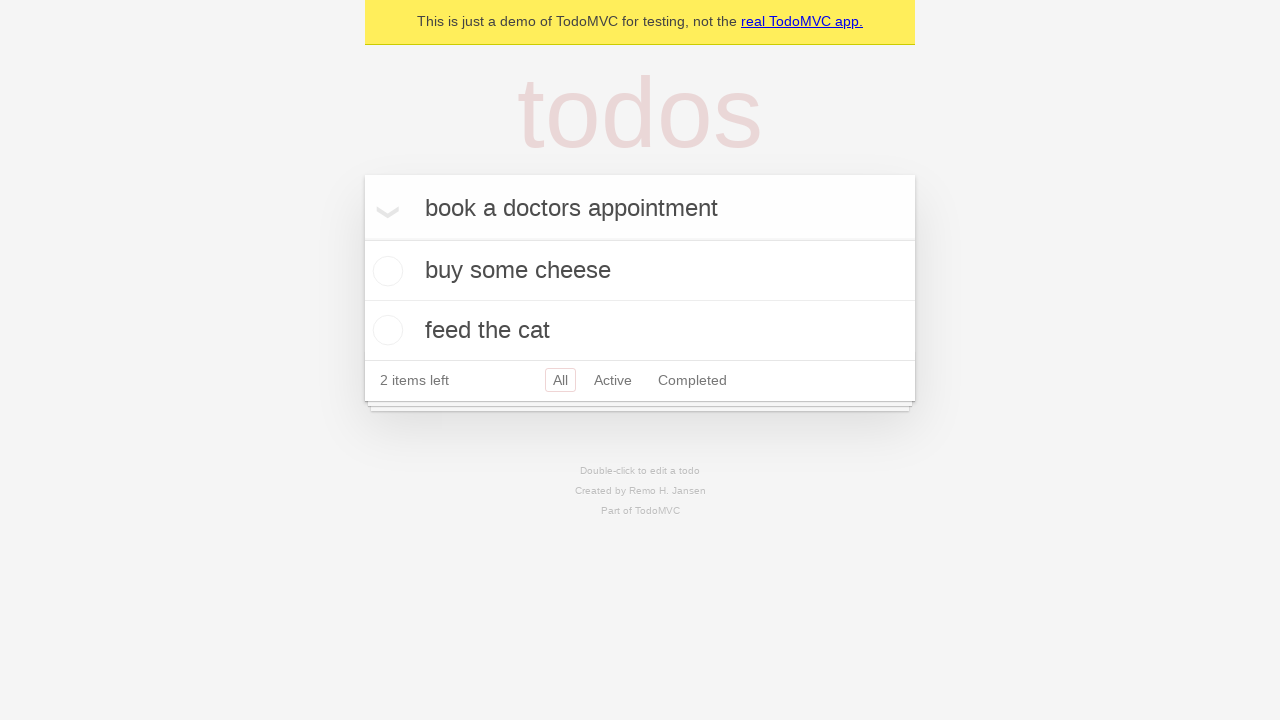

Pressed Enter to add third todo item on internal:attr=[placeholder="What needs to be done?"i]
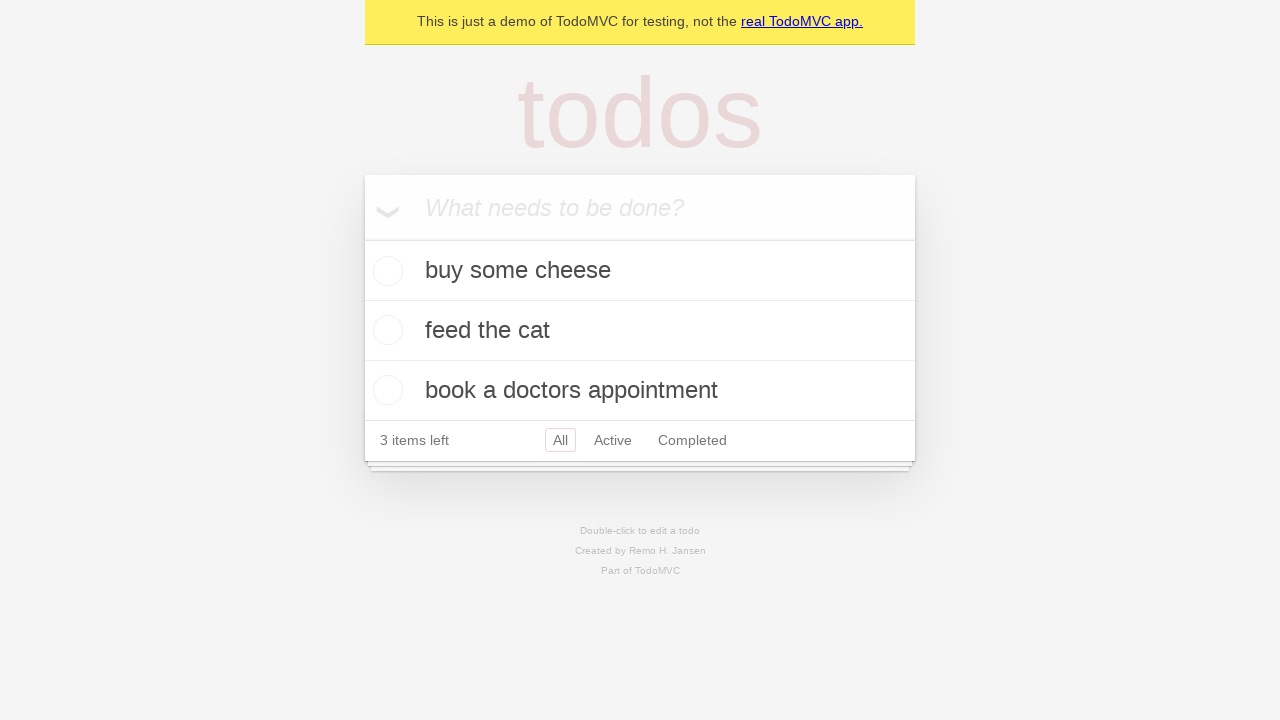

Checked 'Mark all as complete' checkbox at (362, 238) on internal:label="Mark all as complete"i
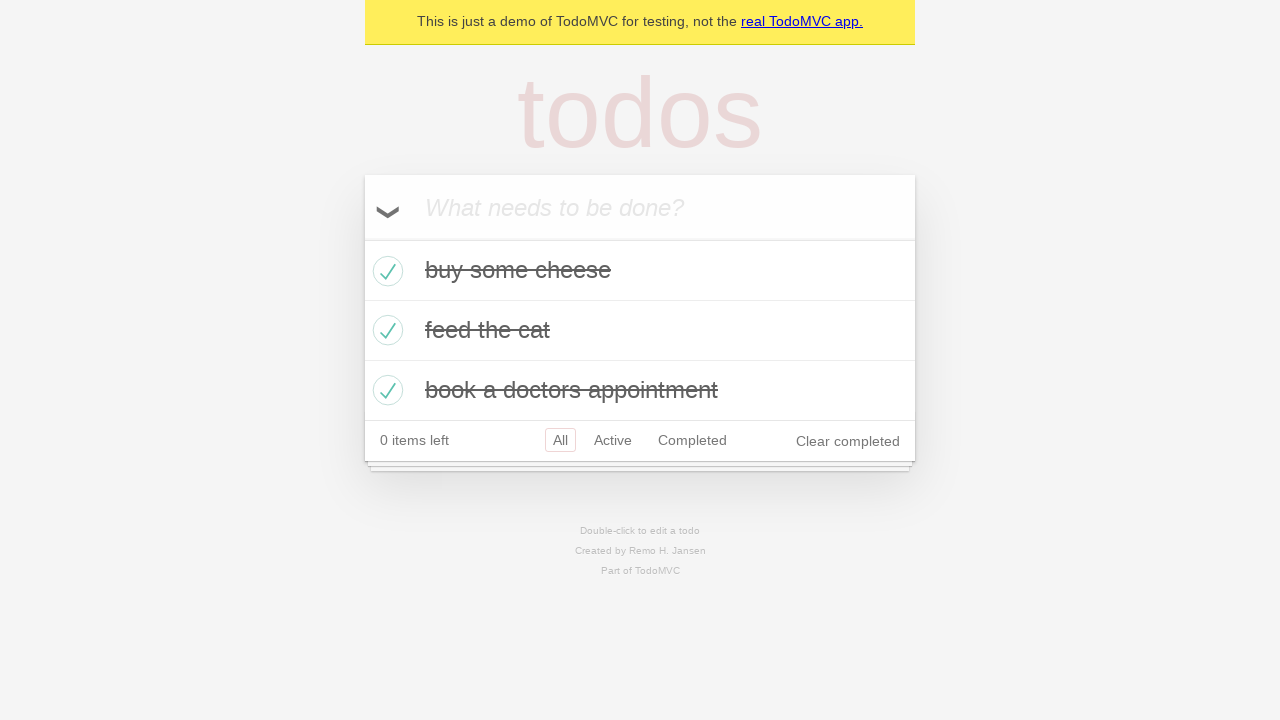

Verified all todo items are marked as completed
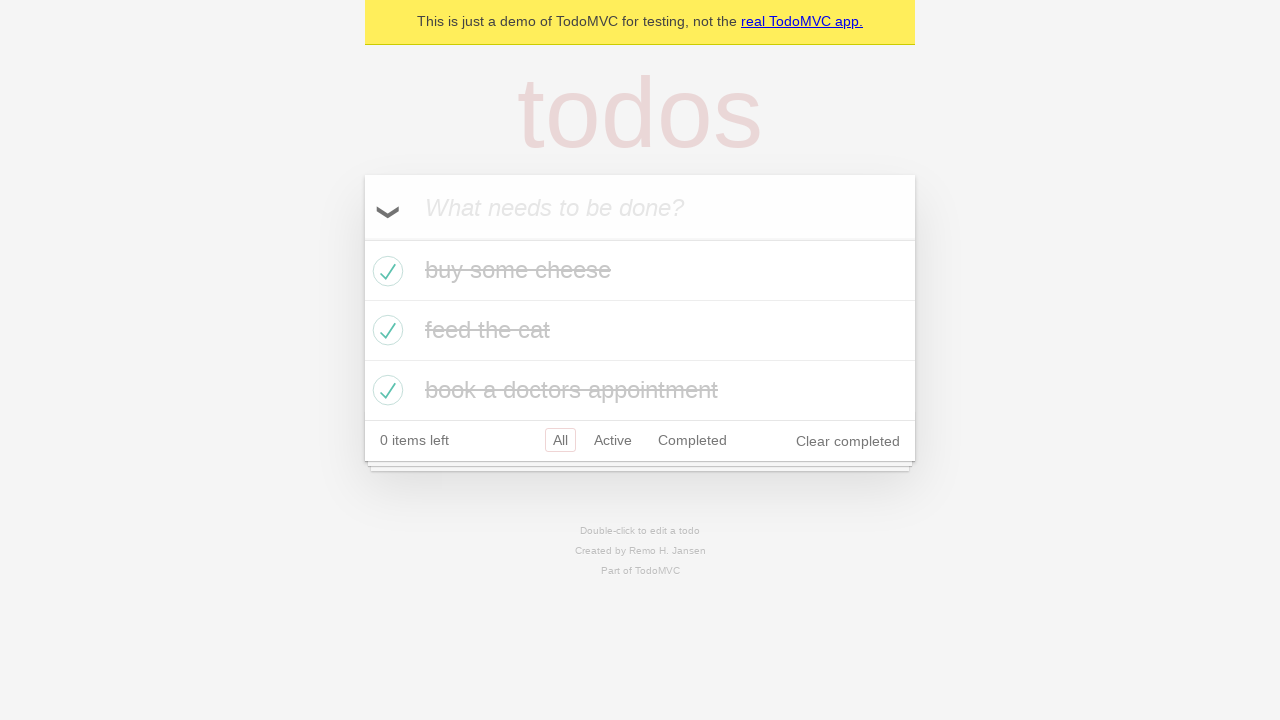

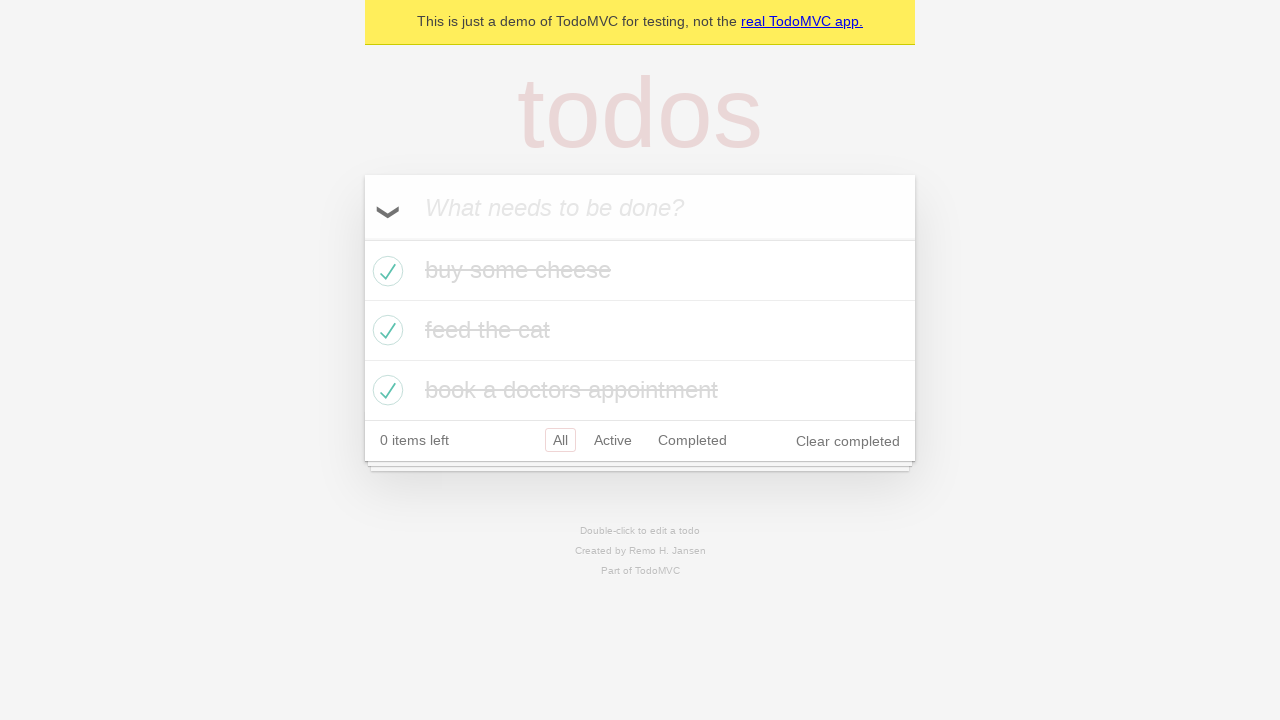